Tests file upload functionality by uploading a single file and then multiple files to a demo upload form, verifying the files are listed after upload.

Starting URL: https://davidwalsh.name/demo/multiple-file-upload.php

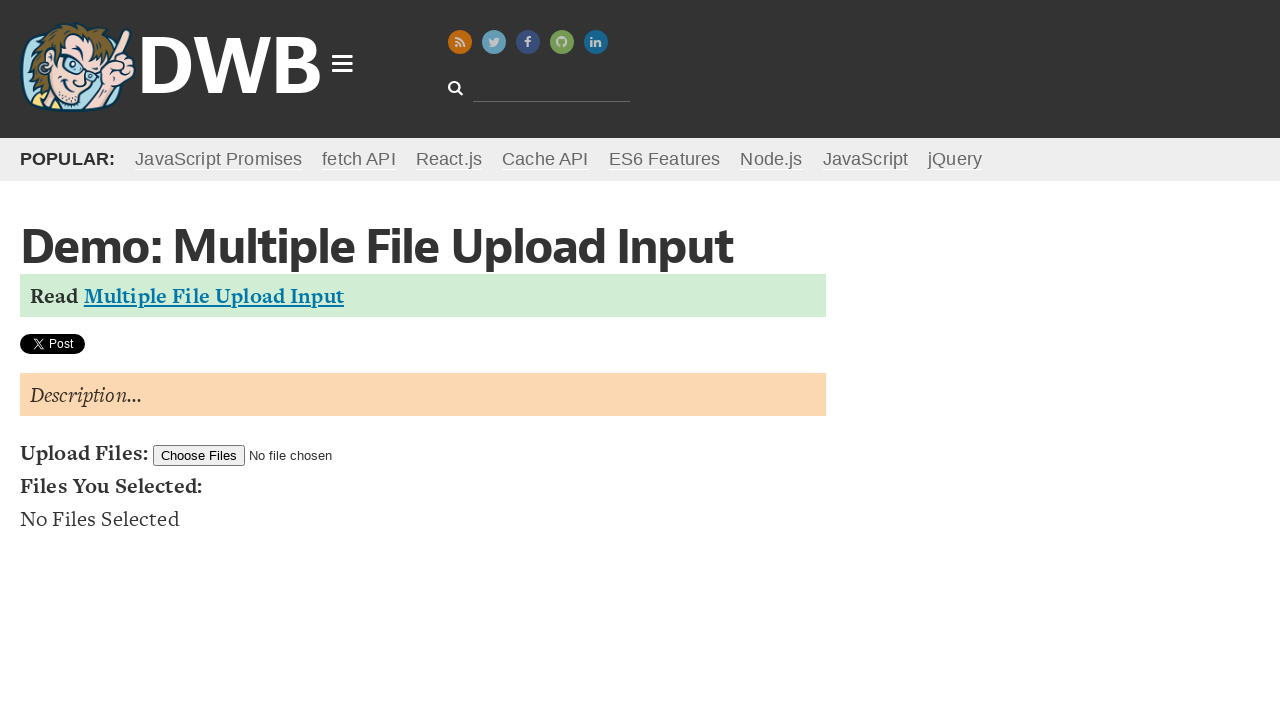

Created temporary test files for upload
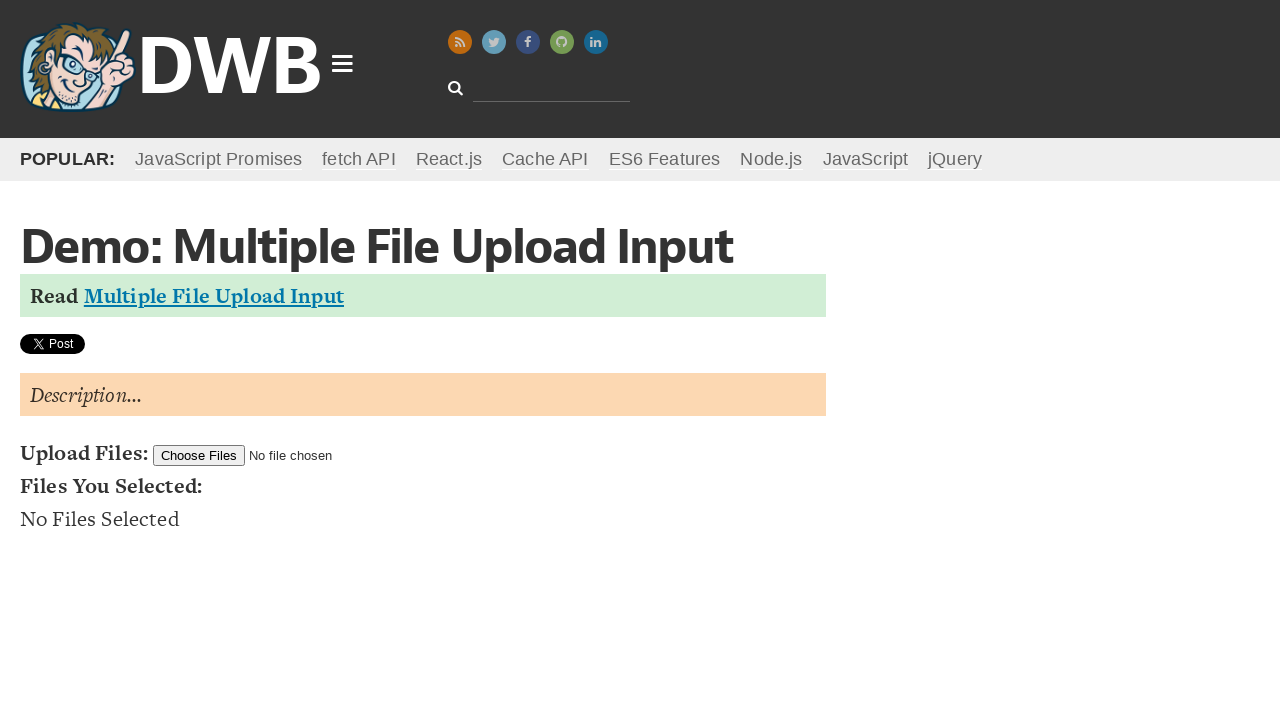

Uploaded single file (TestFile1.txt)
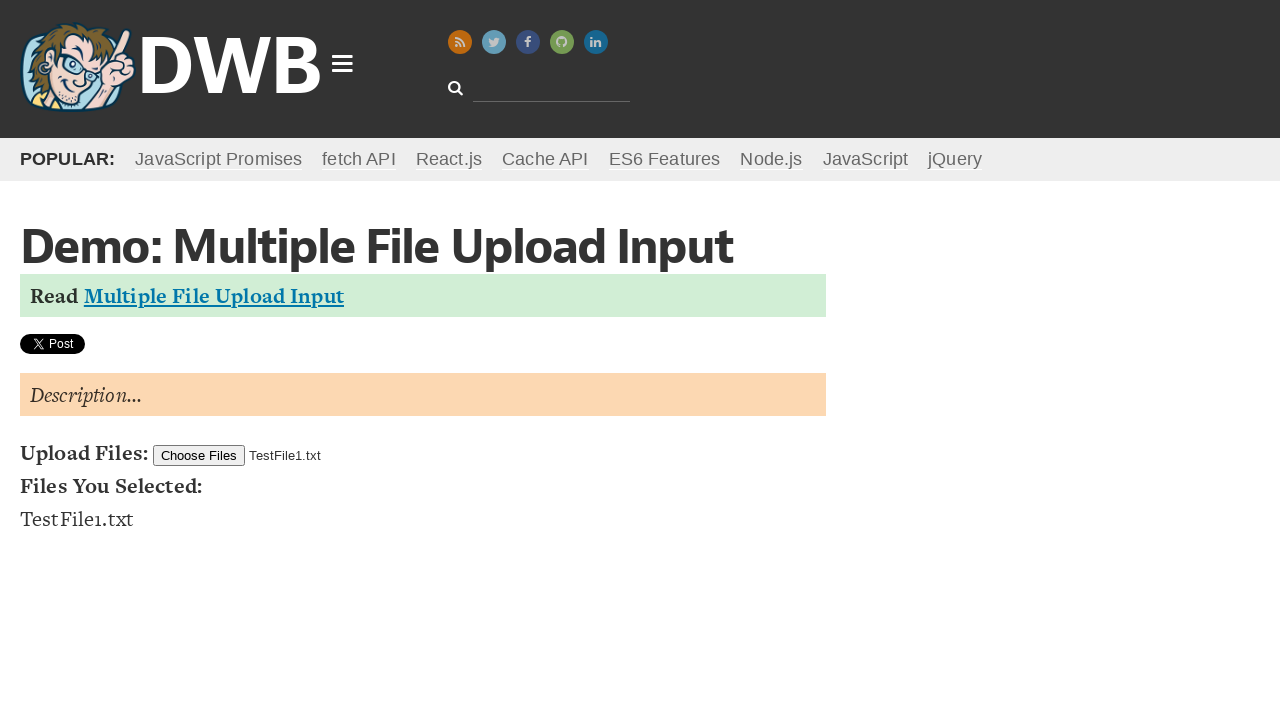

File list element loaded after single file upload
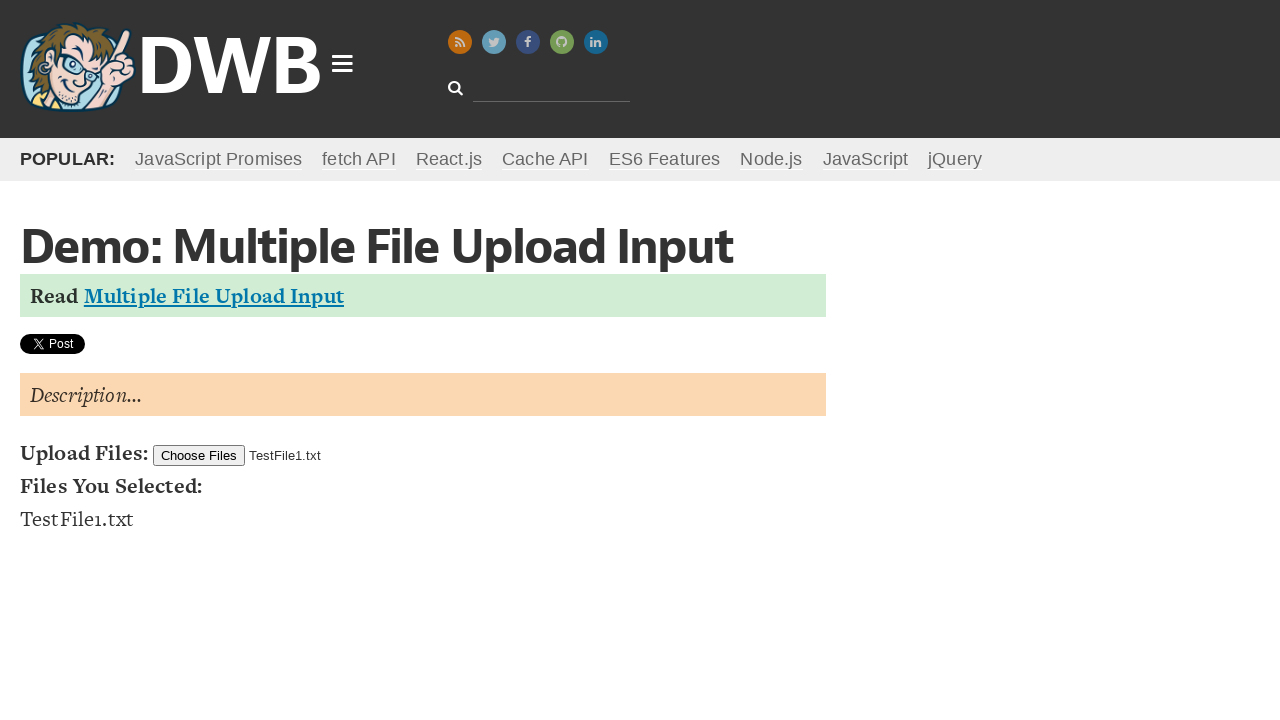

Retrieved file list text content after single file upload
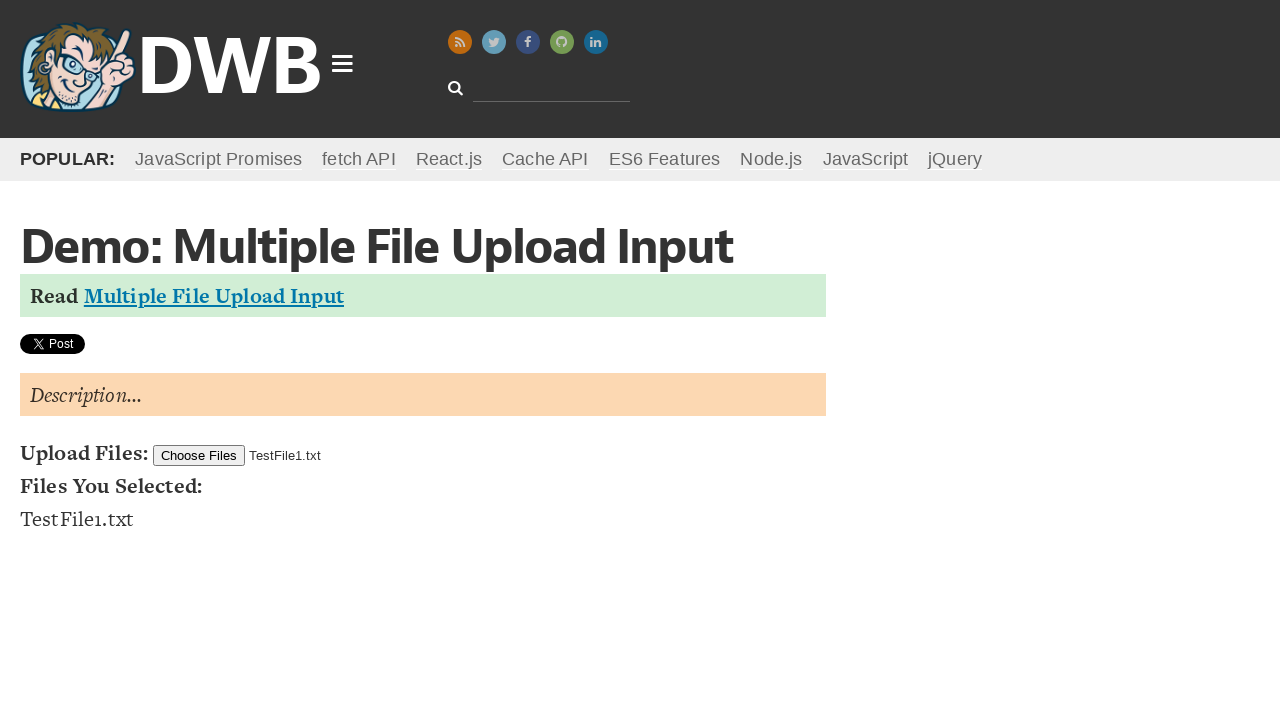

Uploaded multiple files (TestFile1.txt and TestFile2.txt)
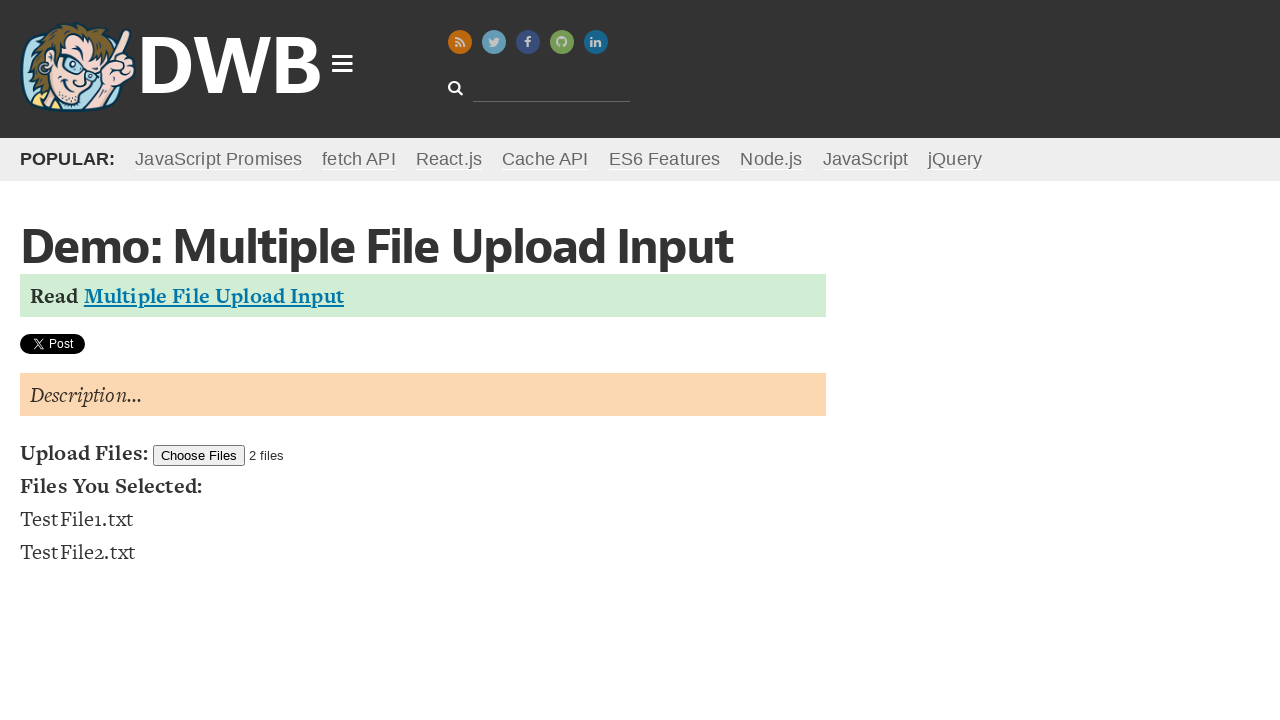

File list items loaded after multiple file upload
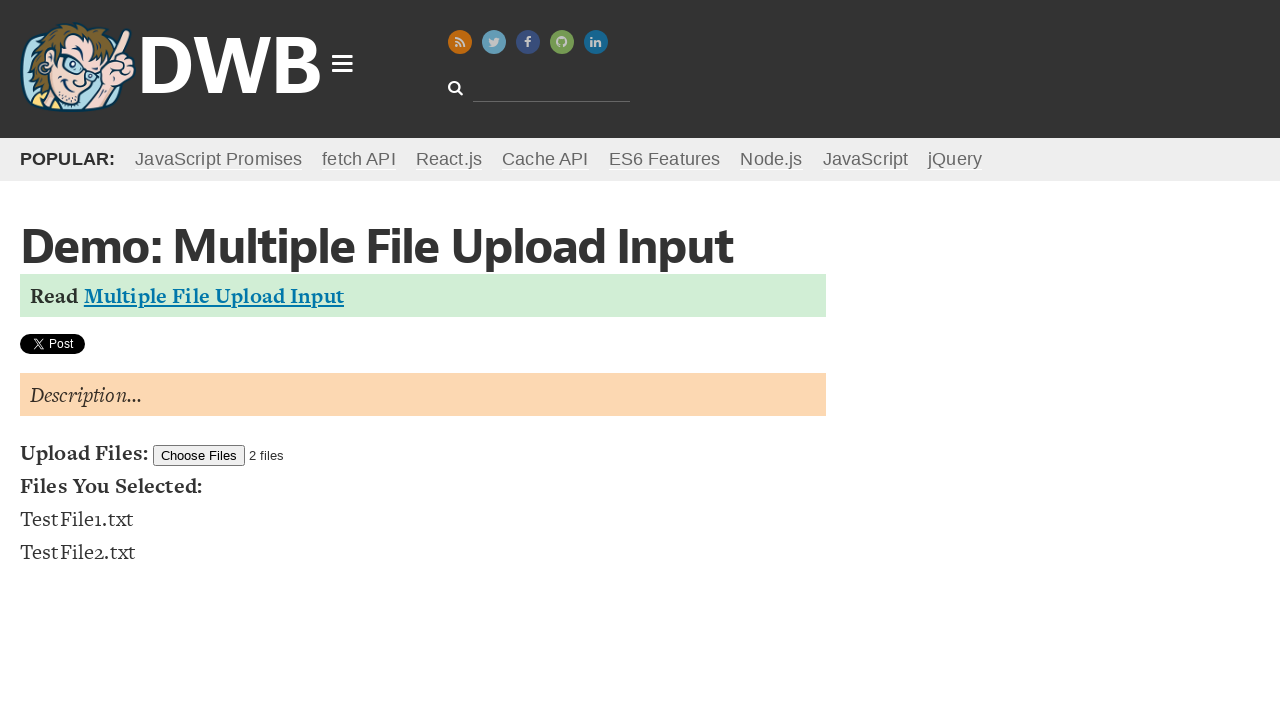

Counted file list items: 2 files displayed
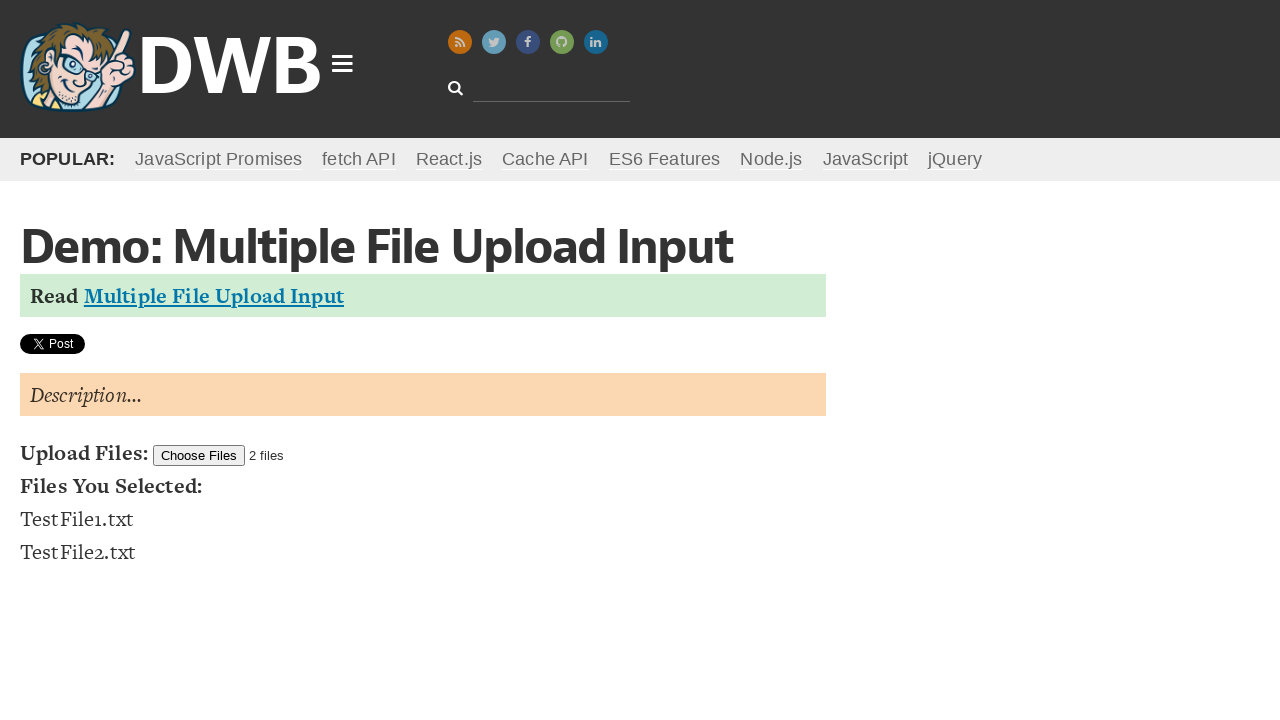

Cleaned up temporary test files
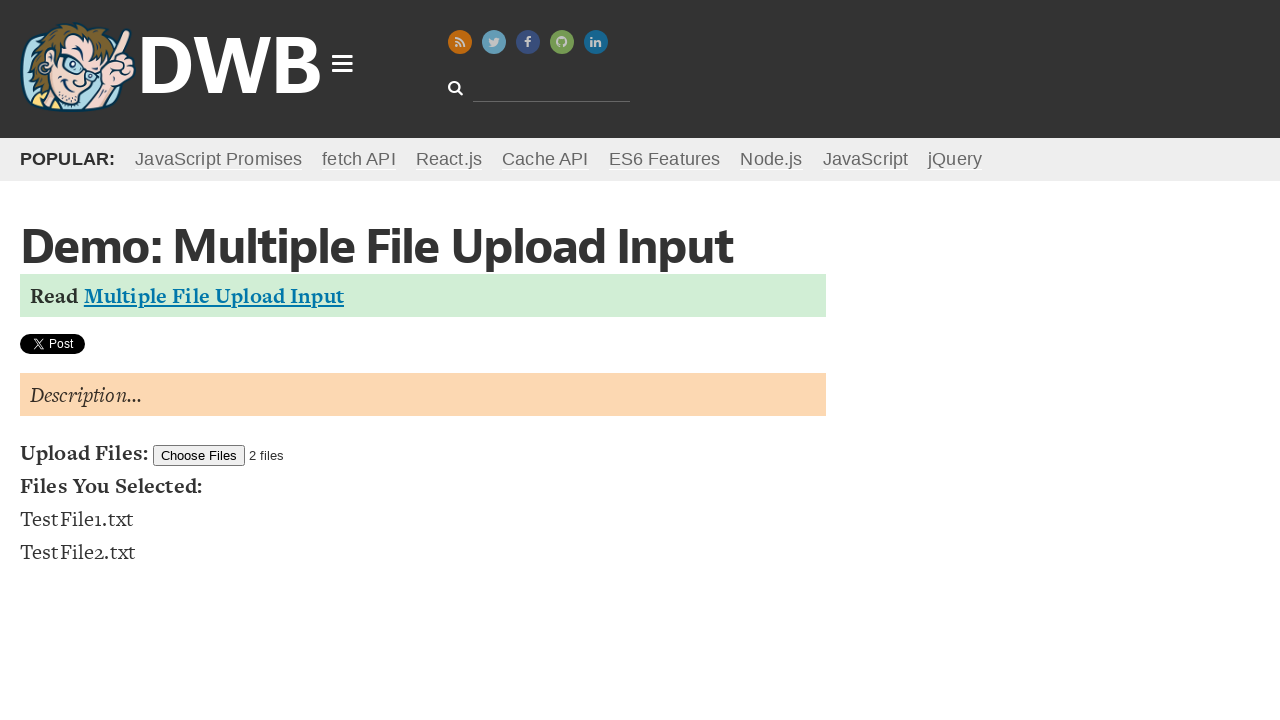

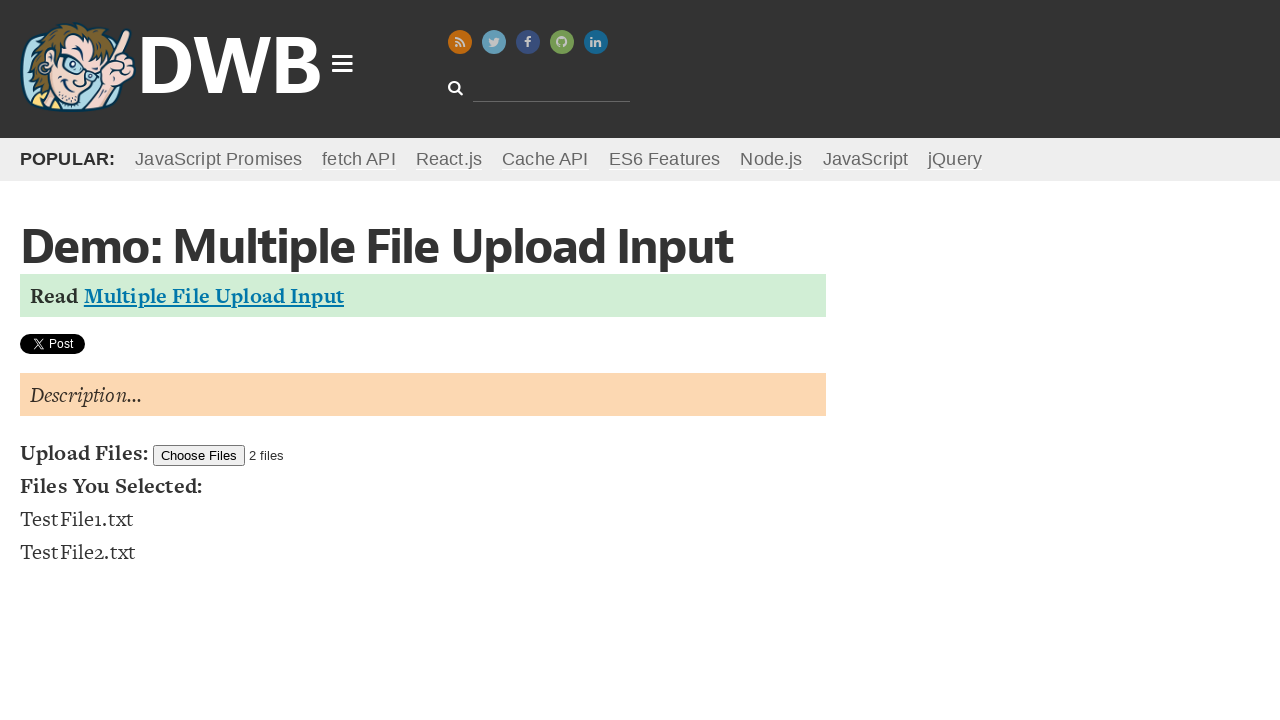